Tests mortgage calculator form by entering home value, down payment, and selecting start month from dropdown

Starting URL: https://www.mortgagecalculator.org/

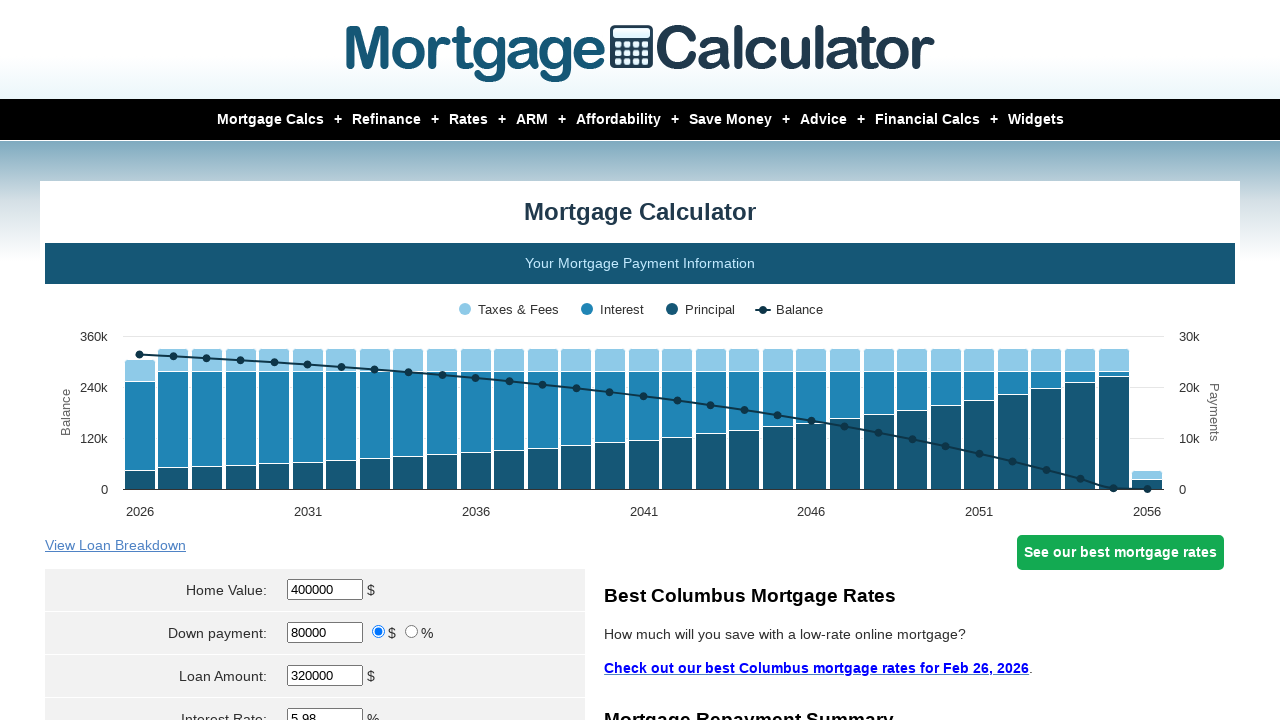

Cleared home value field on #homeval
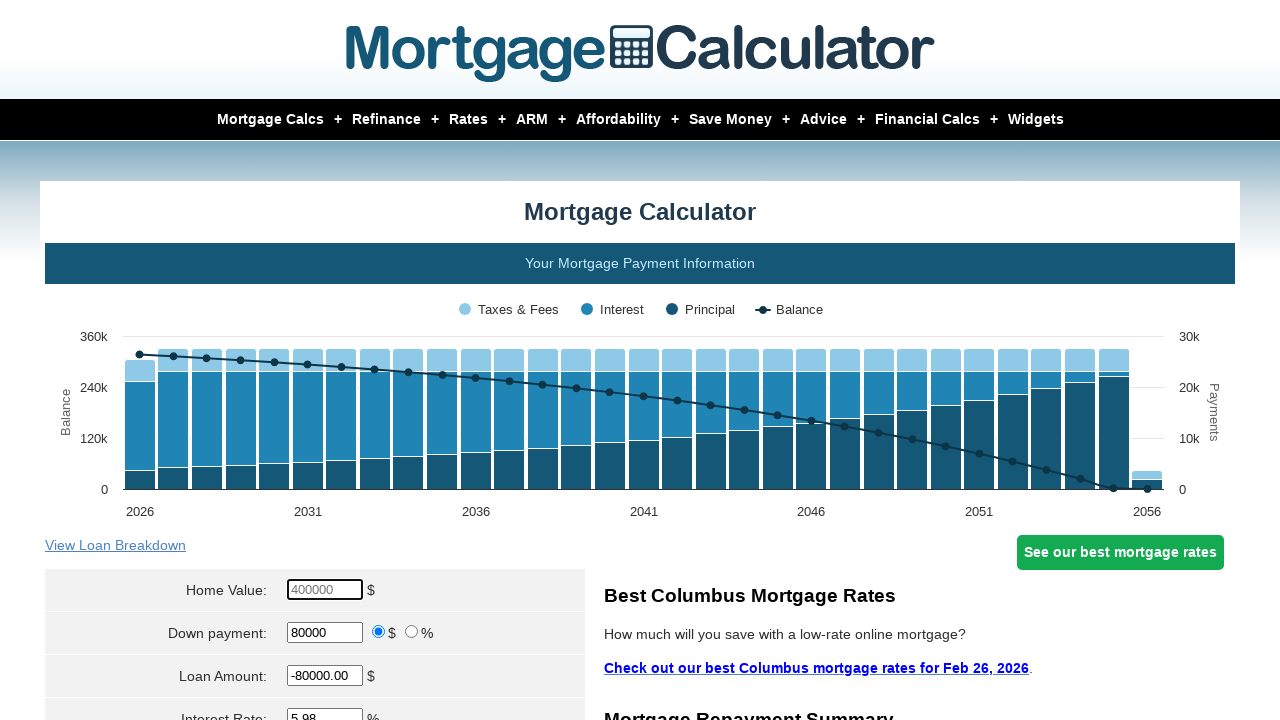

Entered home value of $450,000 on #homeval
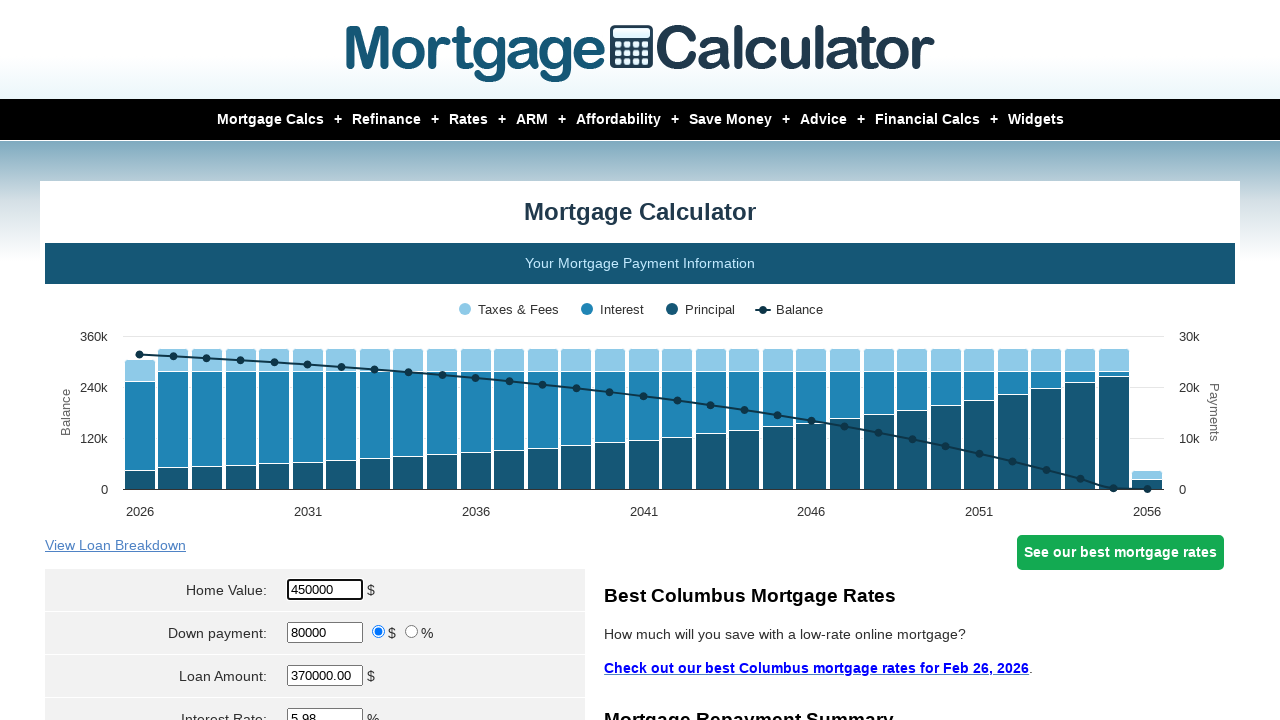

Cleared down payment field on #downpayment
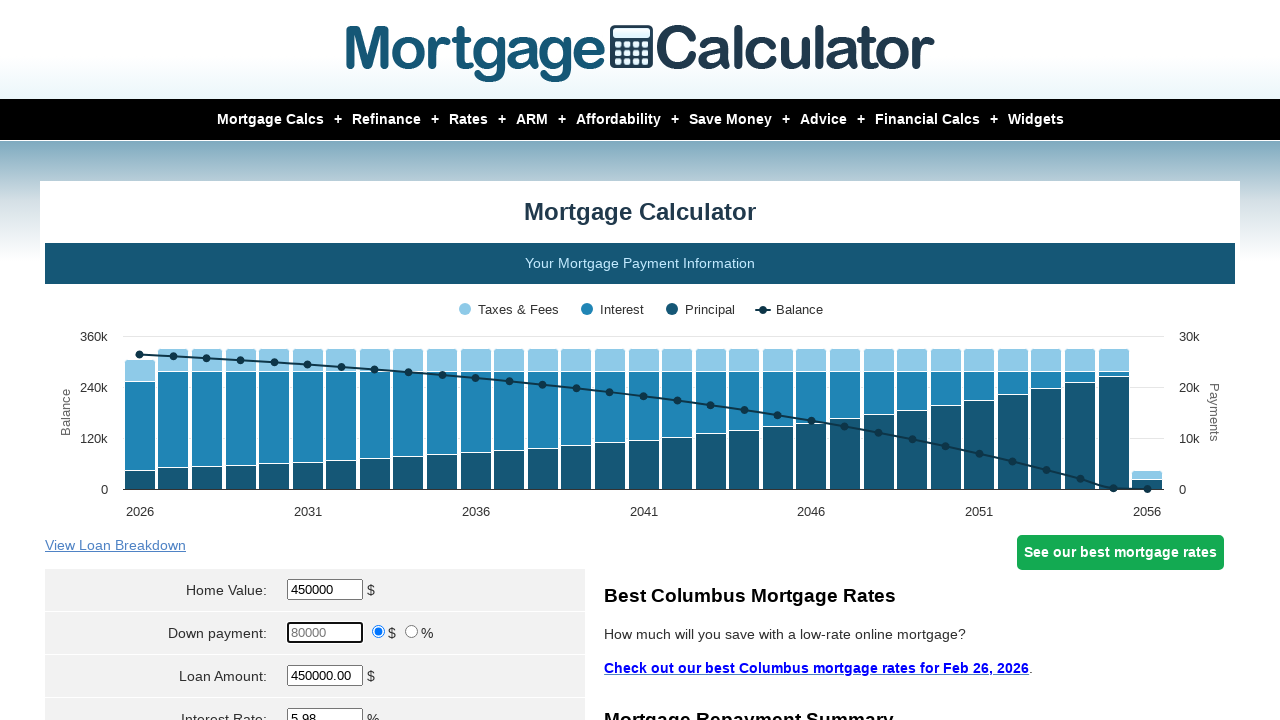

Entered down payment of $9,000 on #downpayment
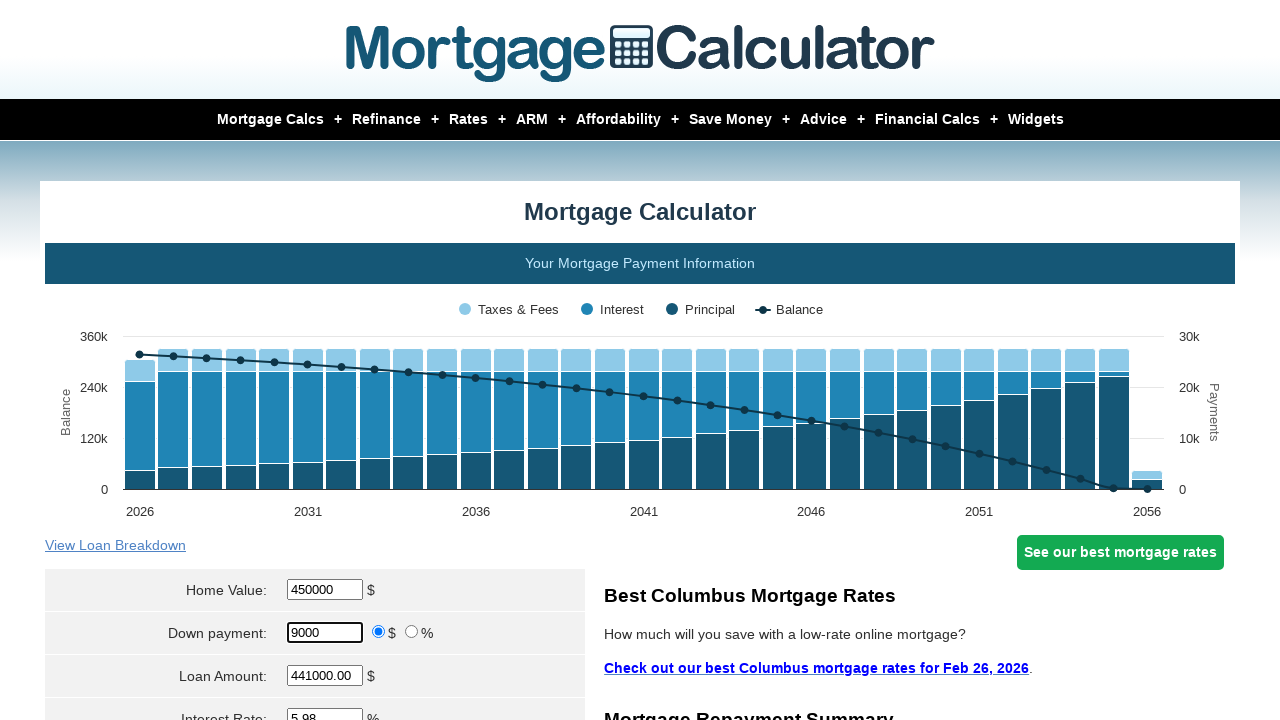

Selected 'Jan' from start month dropdown on select[name='param[start_month]']
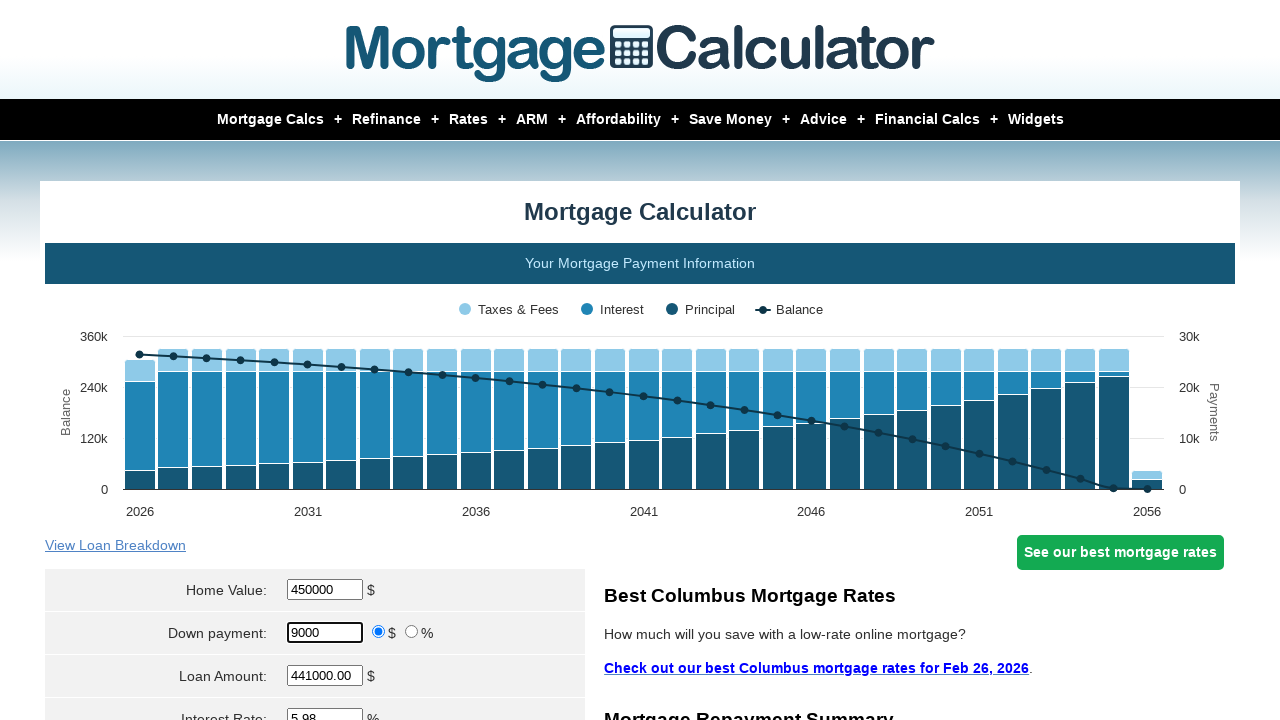

Waited 1000ms
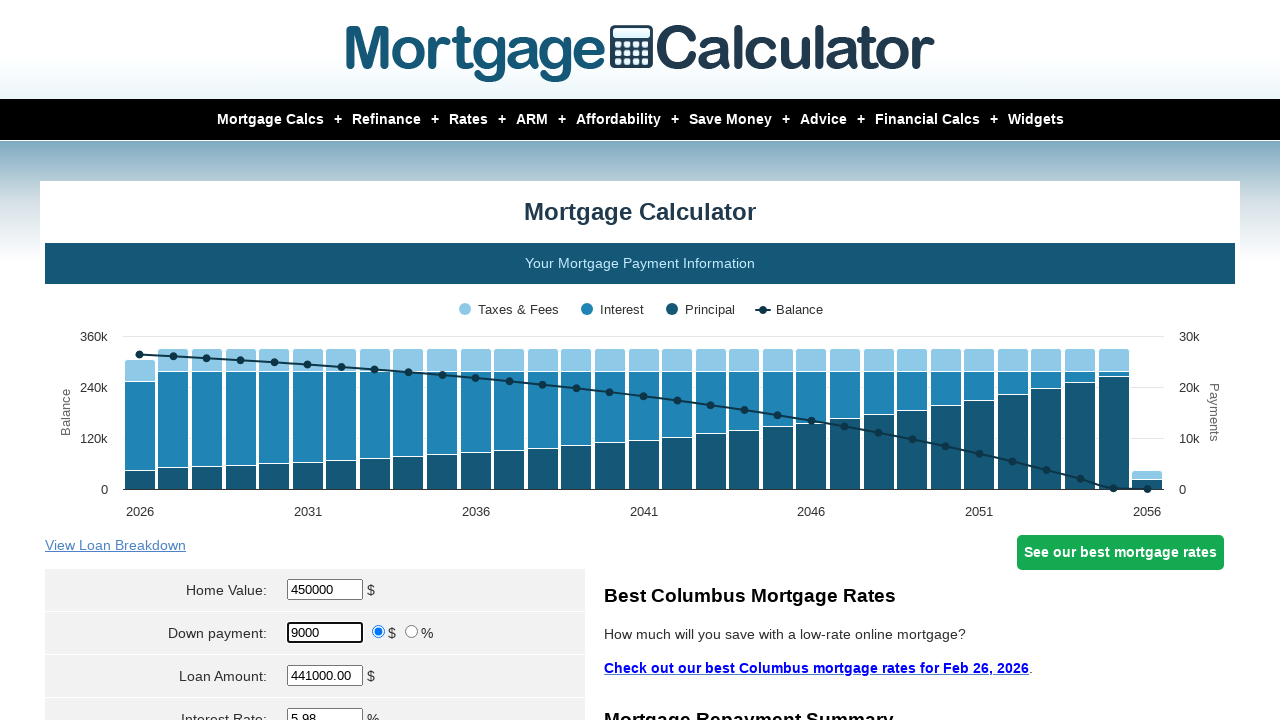

Selected 'Dec' from start month dropdown on select[name='param[start_month]']
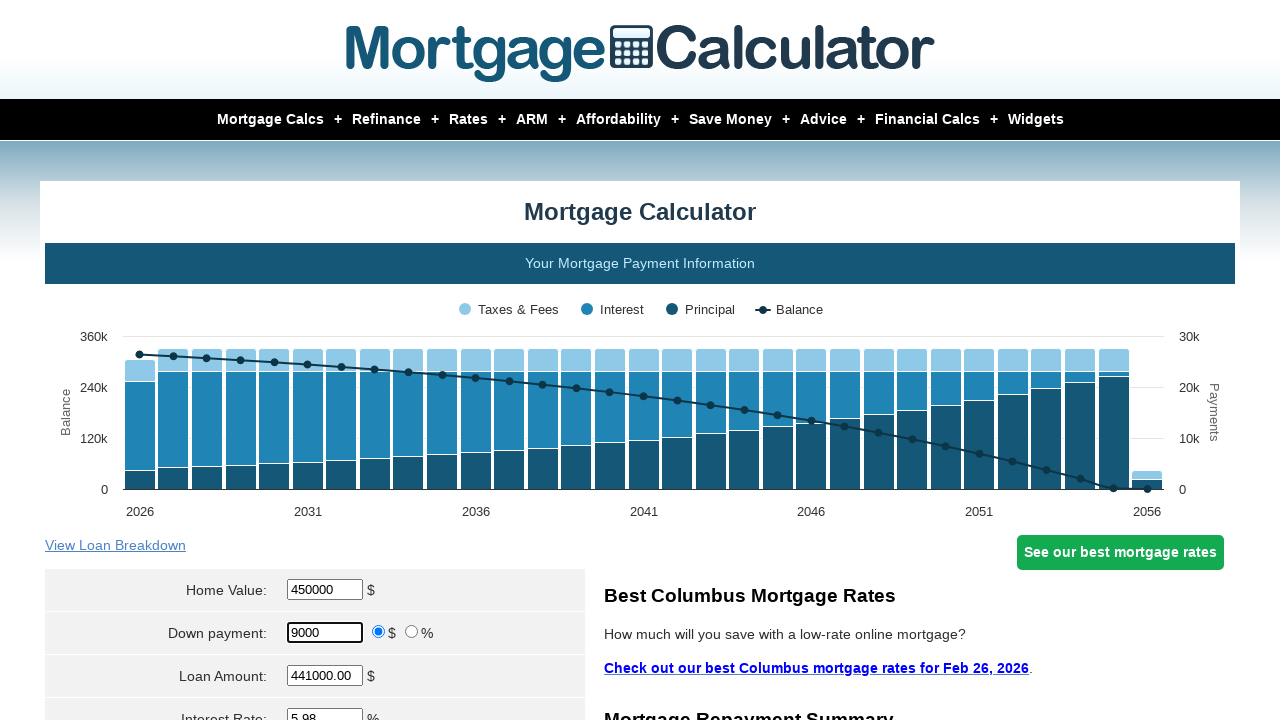

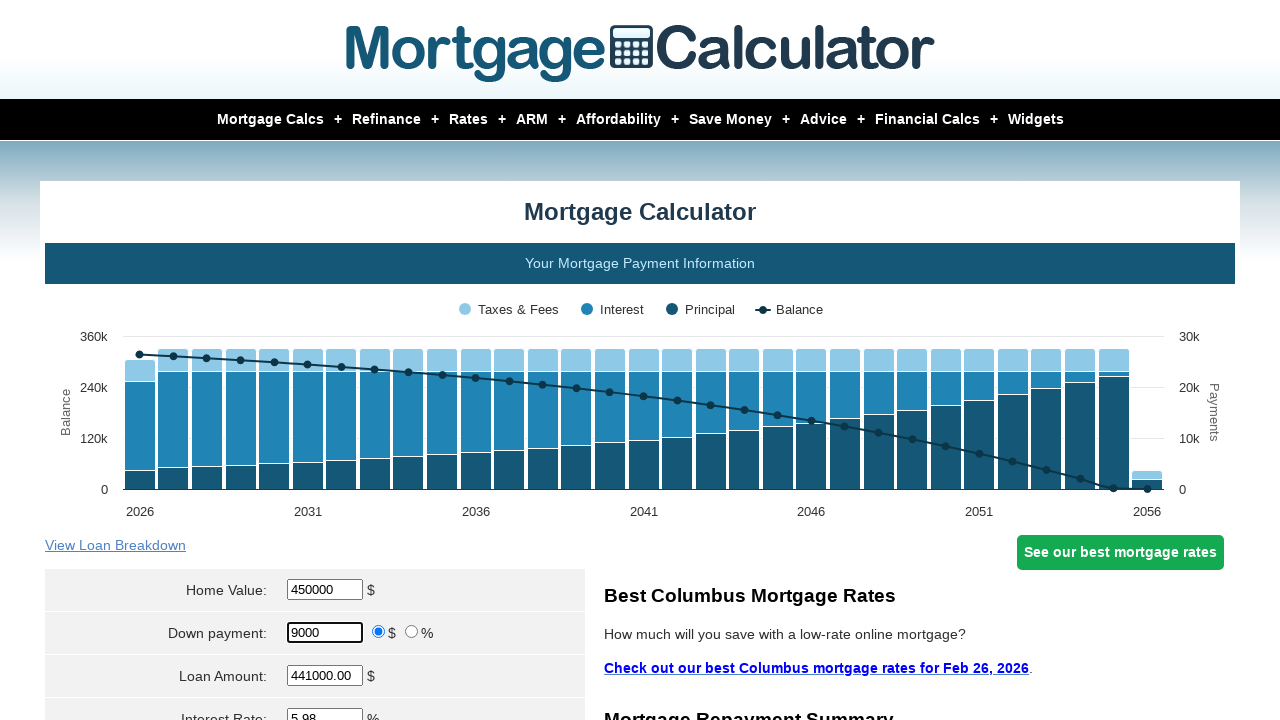